Verifies breadcrumb navigation is visible and clicking Home link returns to homepage

Starting URL: https://bcparks.ca/active-advisories/

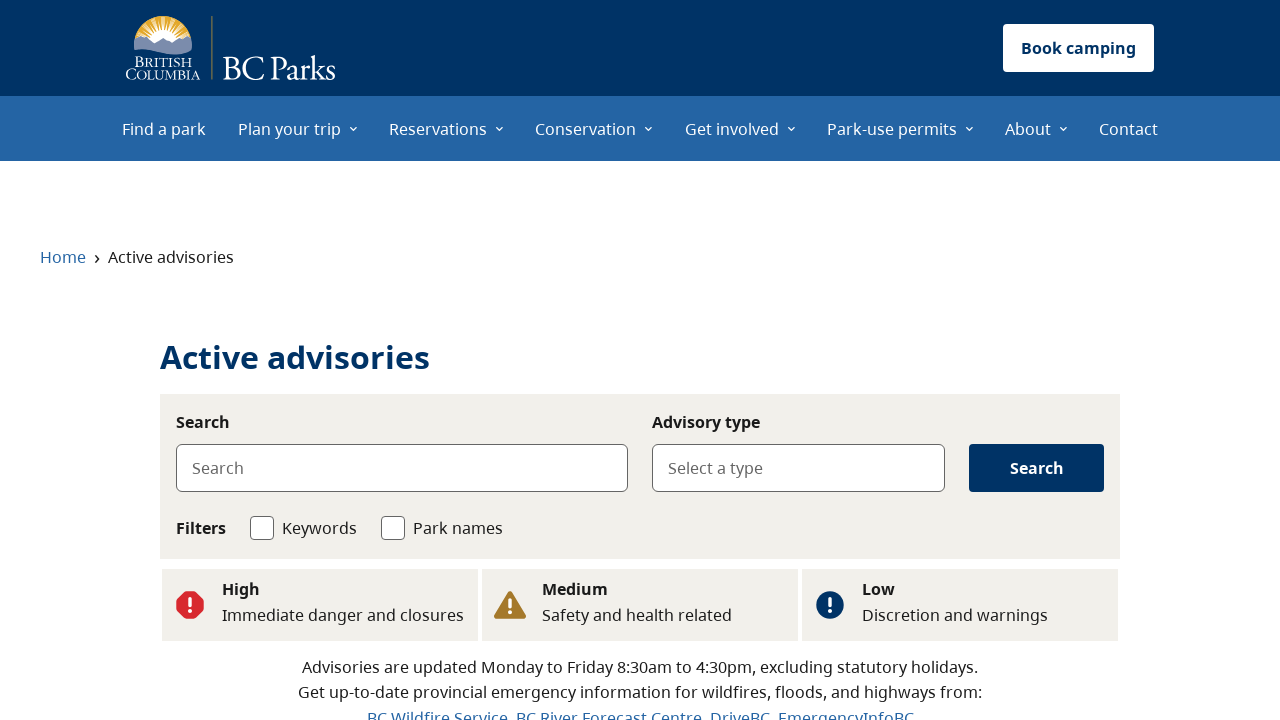

Waited for page to fully load (networkidle state)
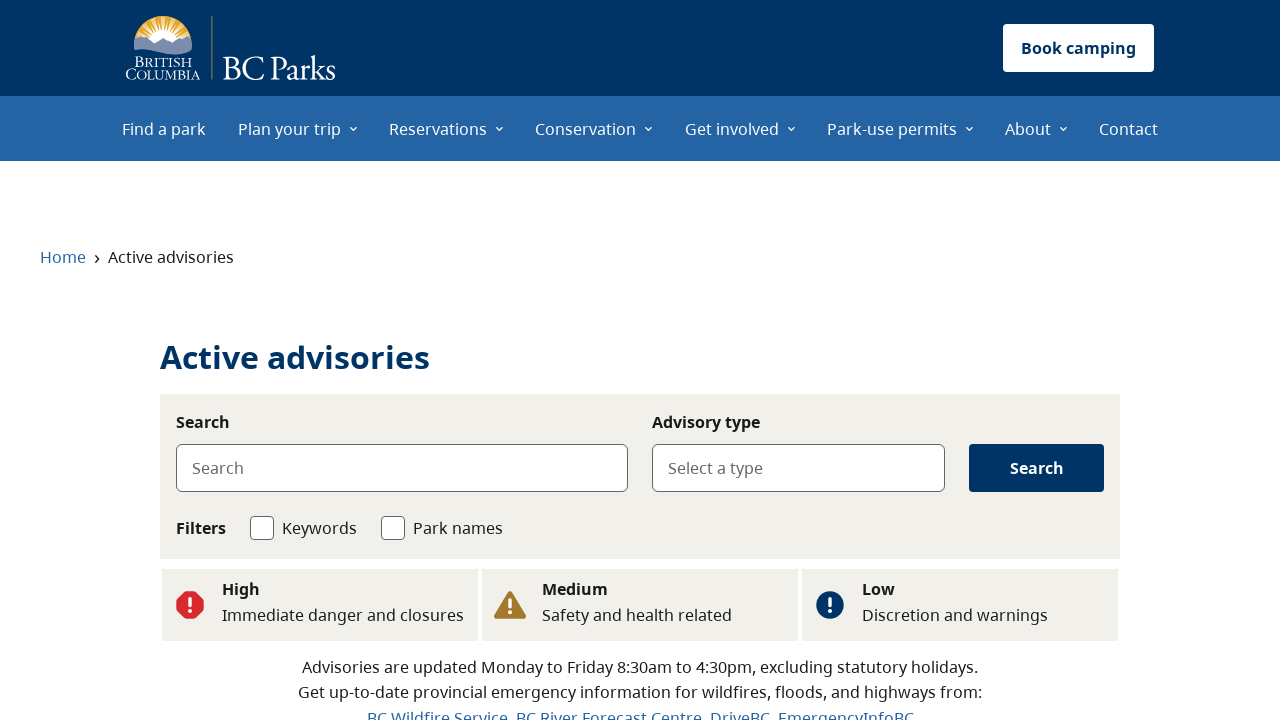

Verified Home breadcrumb link is visible
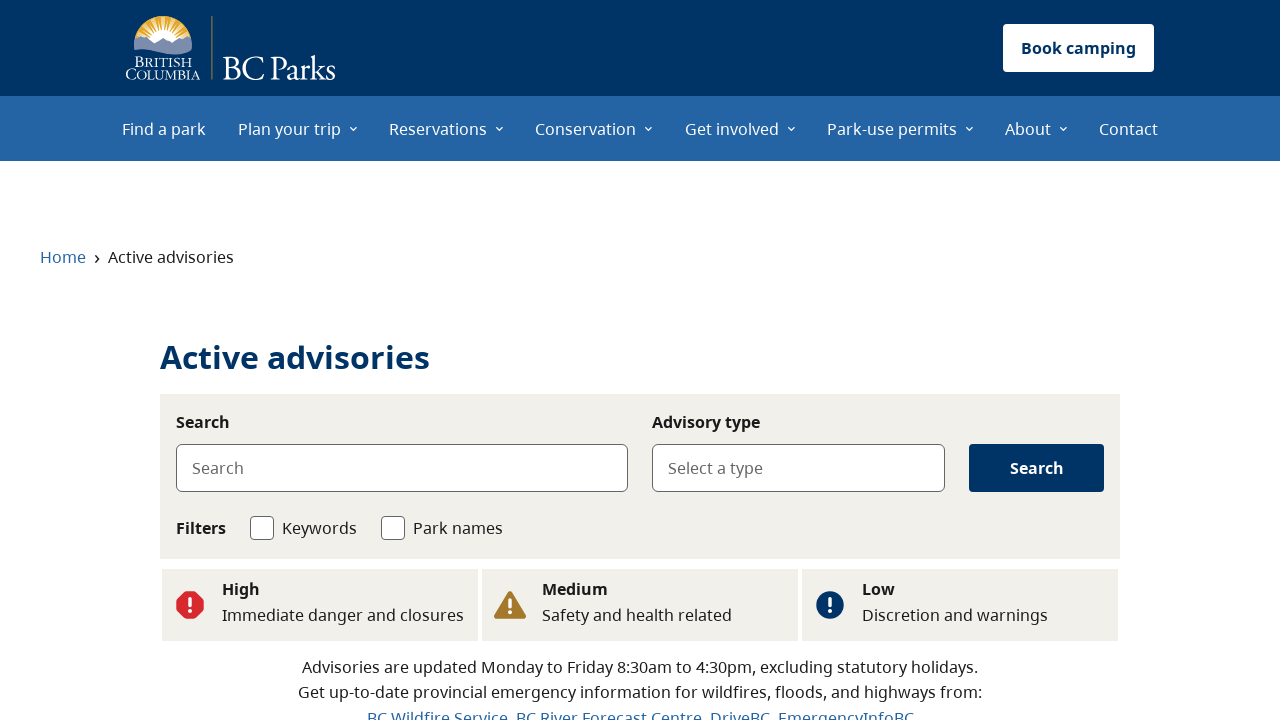

Clicked Home breadcrumb link at (63, 257) on internal:role=link[name="Home"i]
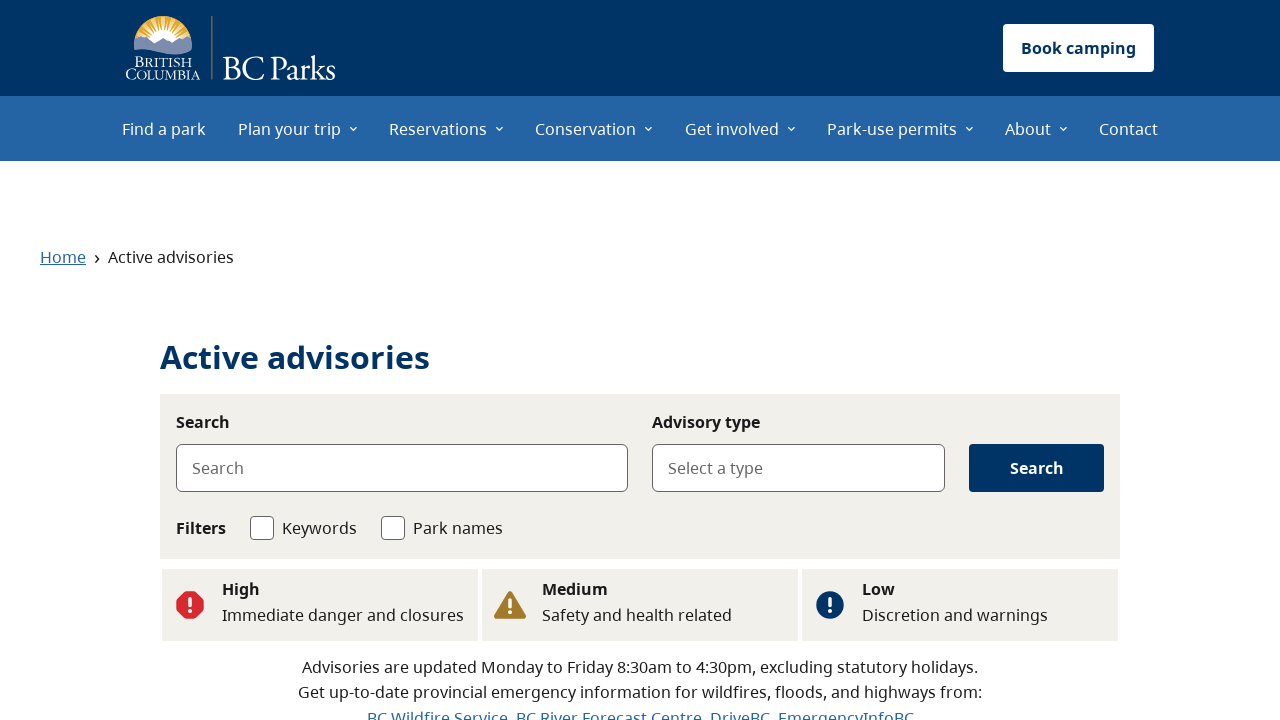

Verified navigation to homepage (https://bcparks.ca/)
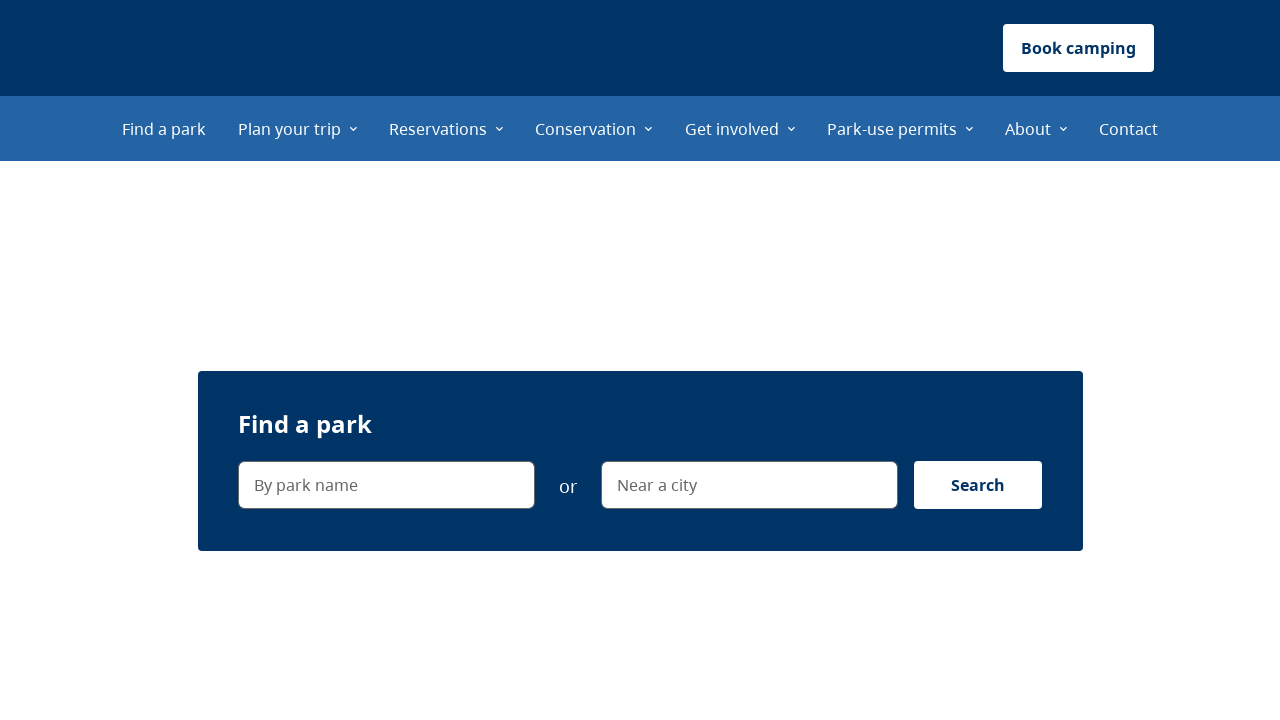

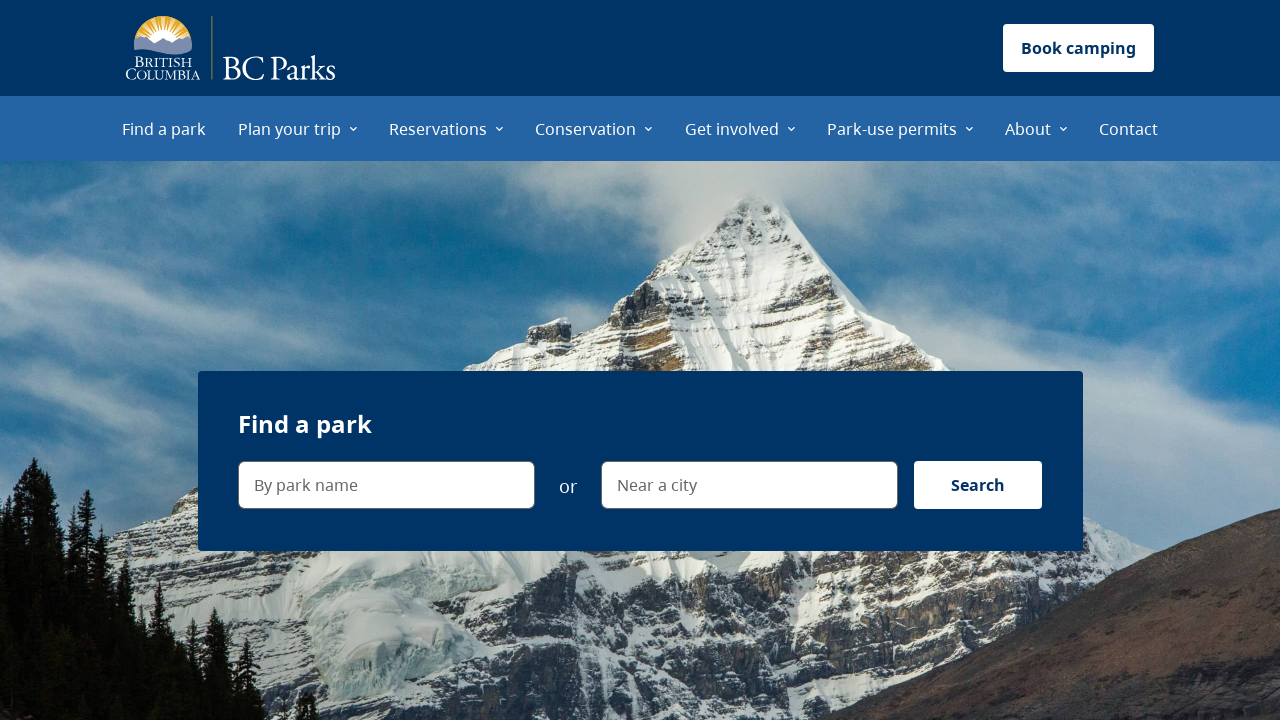